Tests various web elements including dropdown selection, checkbox, and radio button modal interactions

Starting URL: https://rahulshettyacademy.com/loginpagePractise/

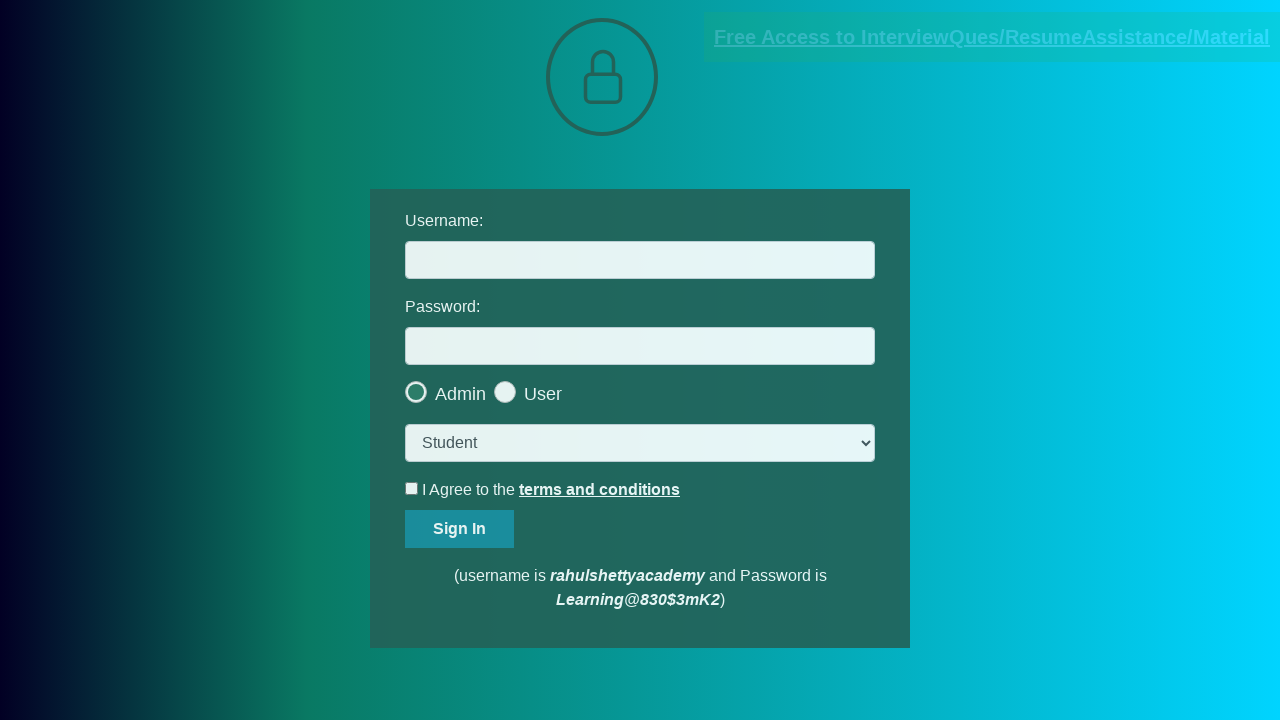

Selected 'consult' option from dropdown on select.form-control
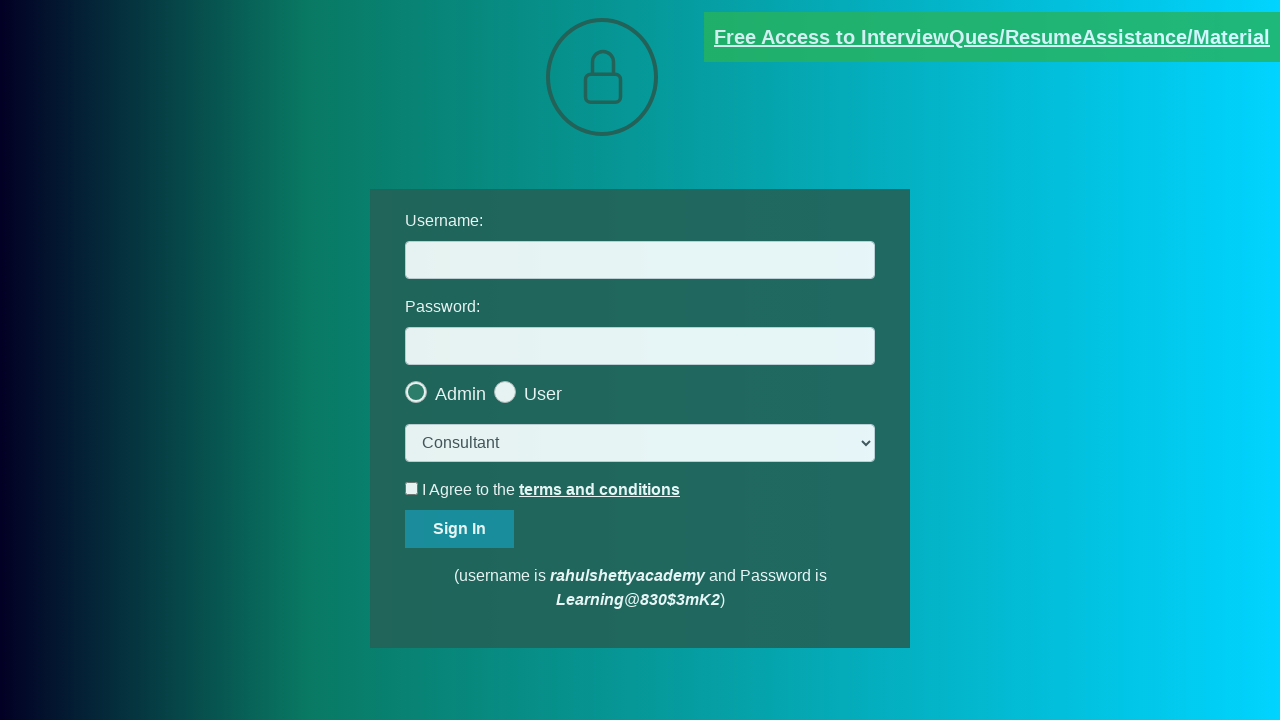

Checked the terms checkbox at (412, 488) on #terms
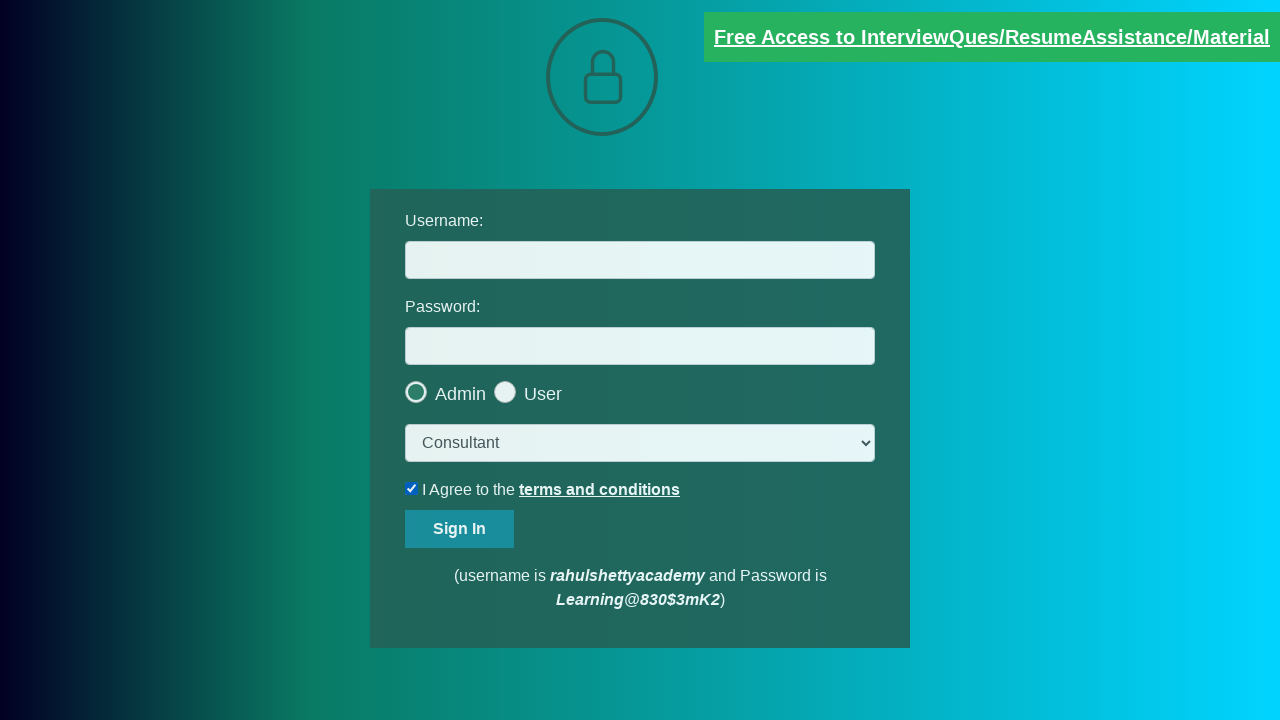

Verified that terms checkbox is checked
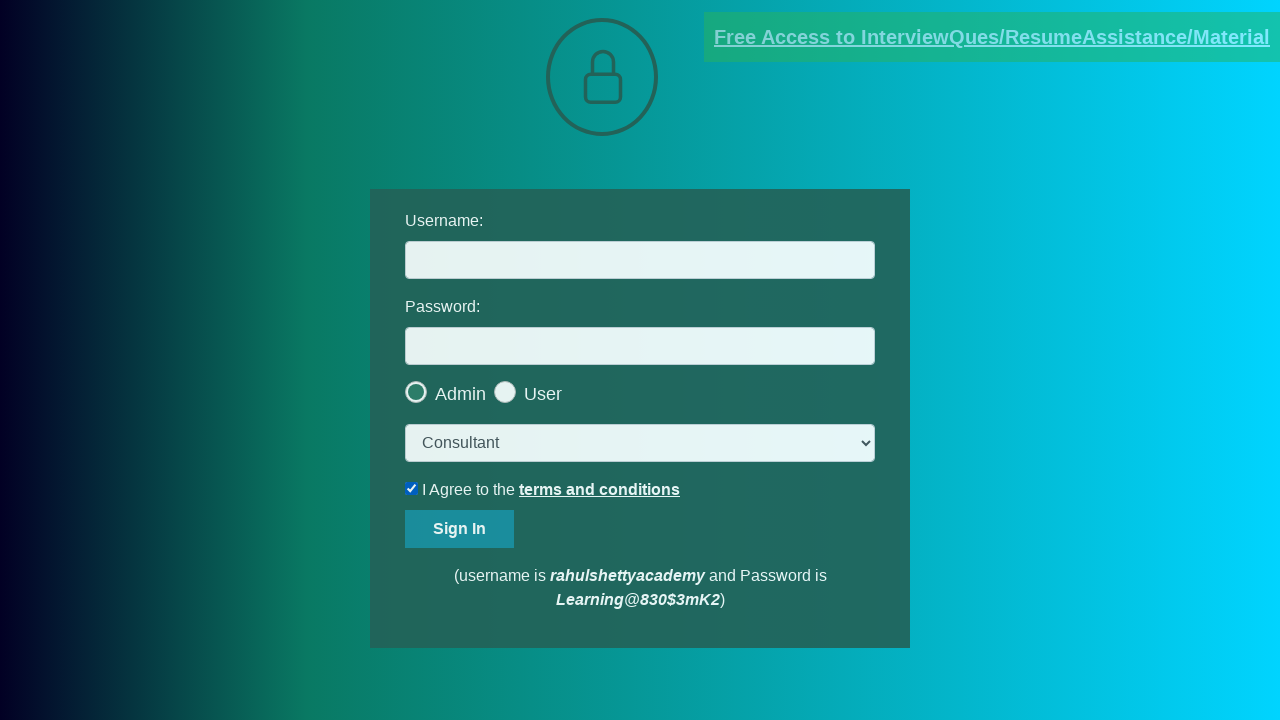

Clicked user type radio button to open modal at (568, 387) on #usertype >> nth=-1
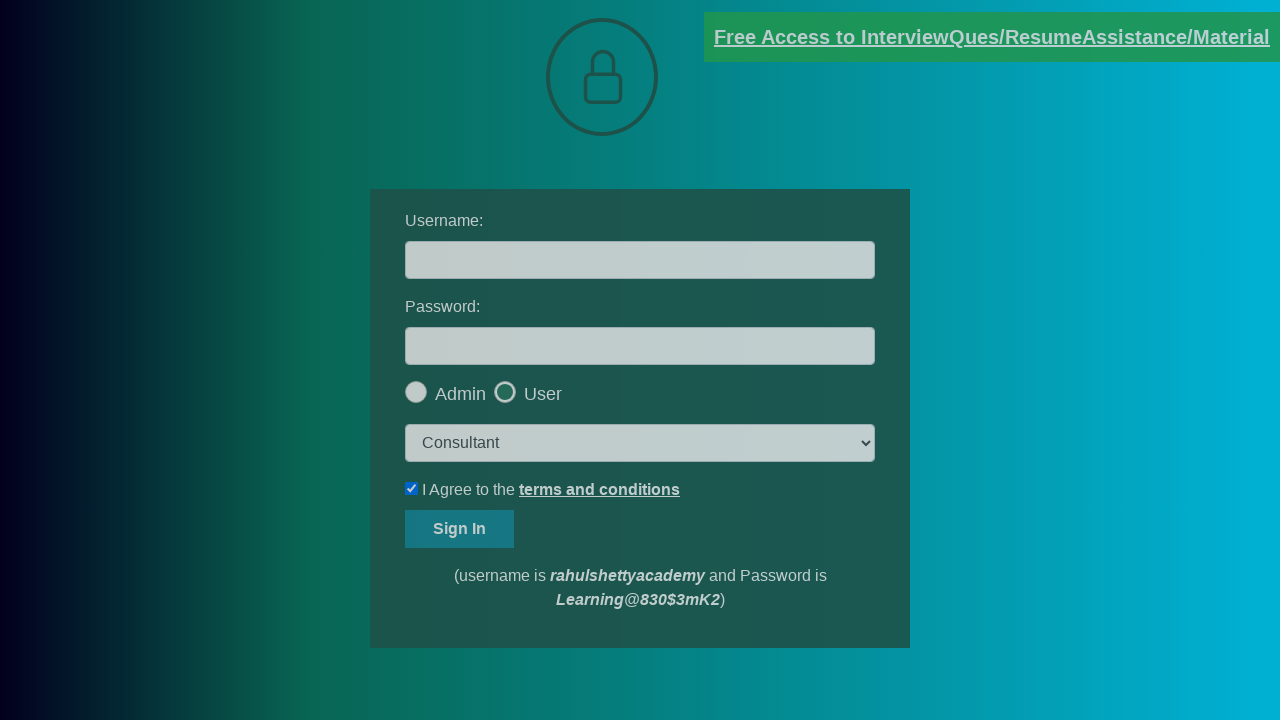

Verified modal message about limited functionalities
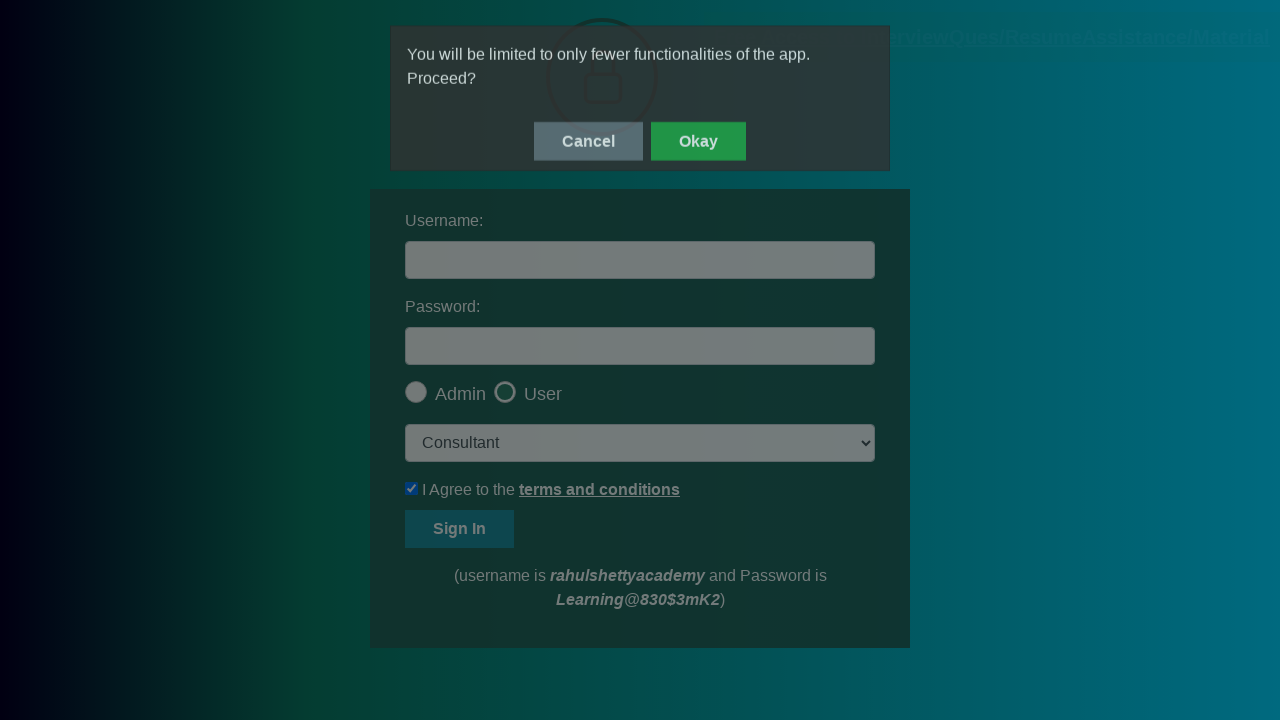

Clicked okay button to dismiss modal at (698, 144) on #okayBtn
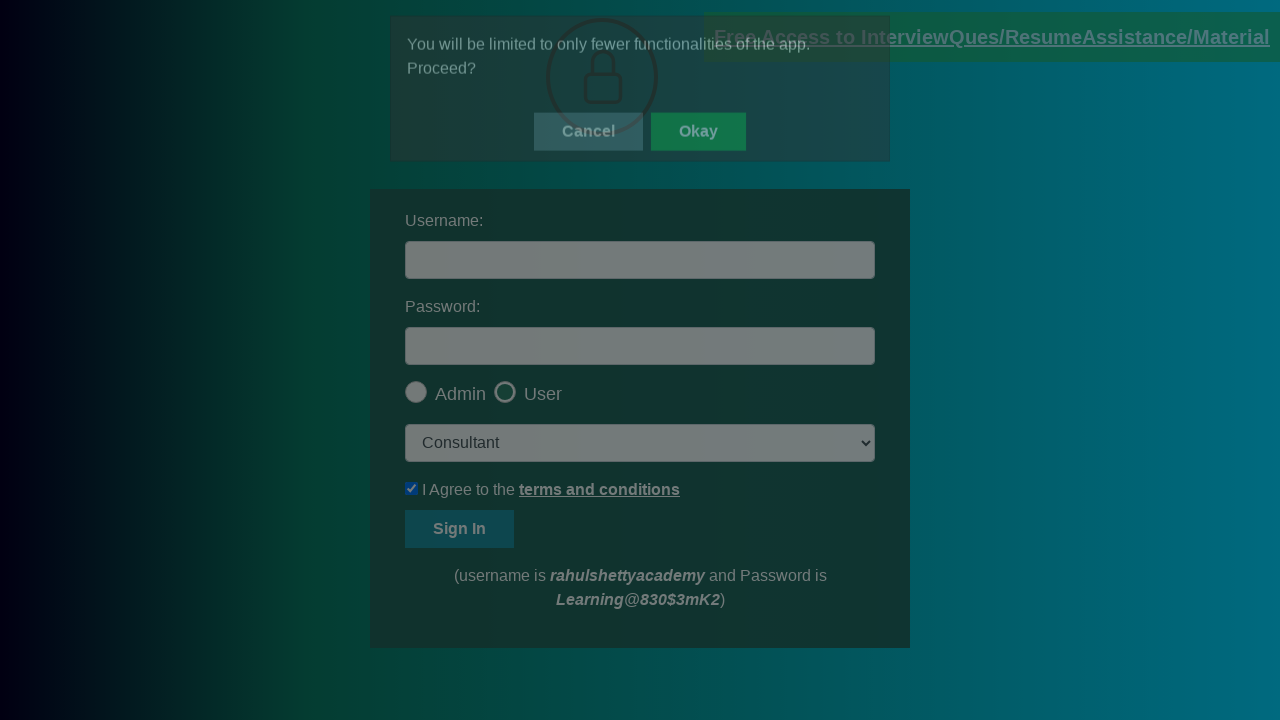

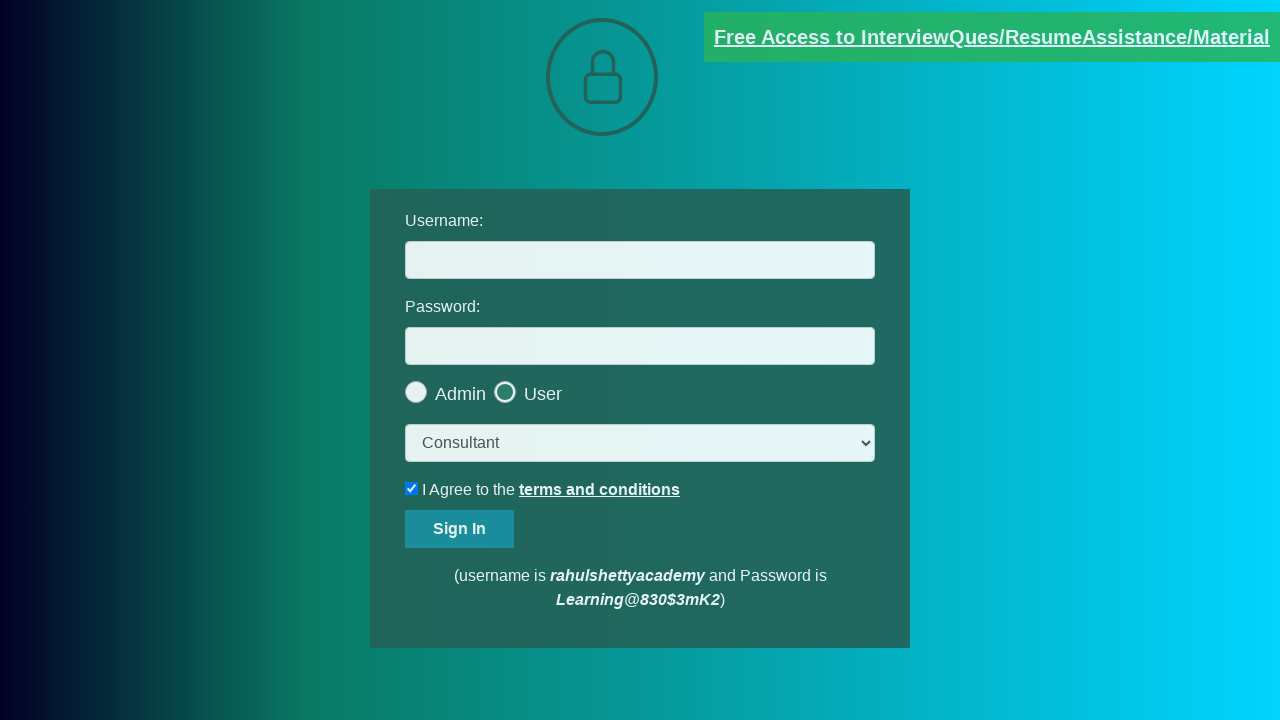